Tests double-click functionality by double-clicking a button and verifying the success message appears

Starting URL: https://demoqa.com/buttons

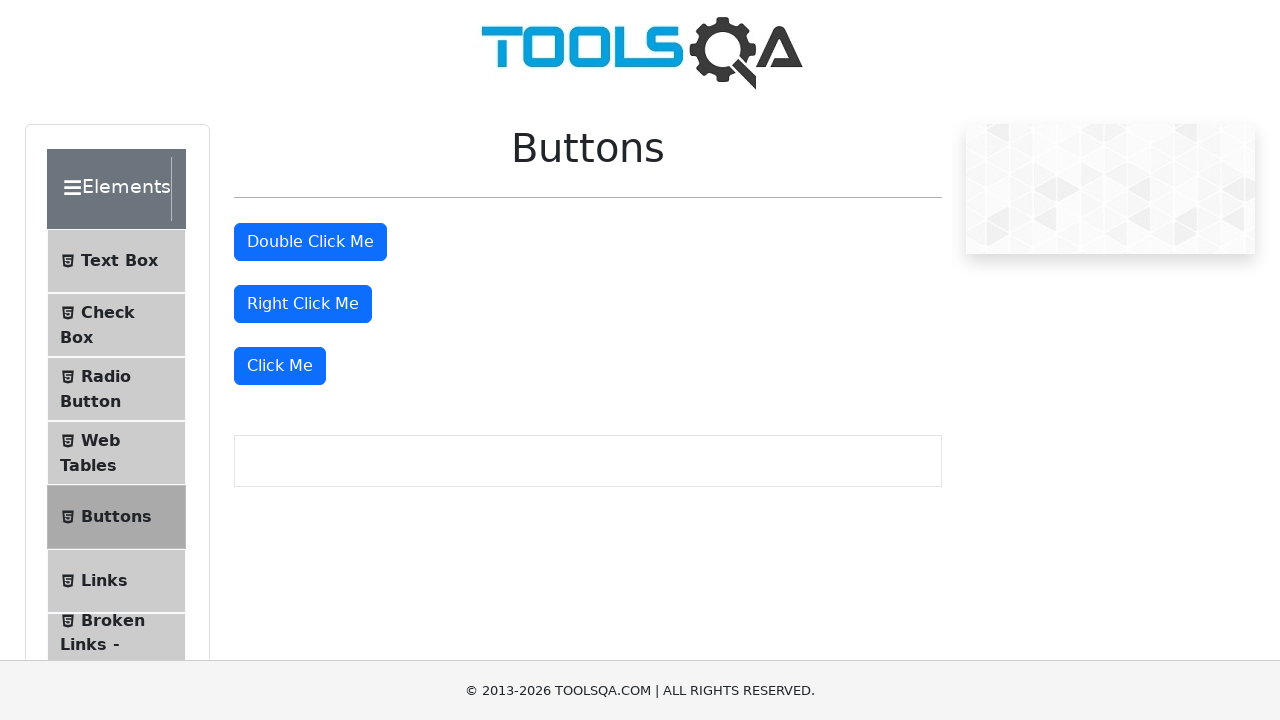

Verified double click message is not visible initially
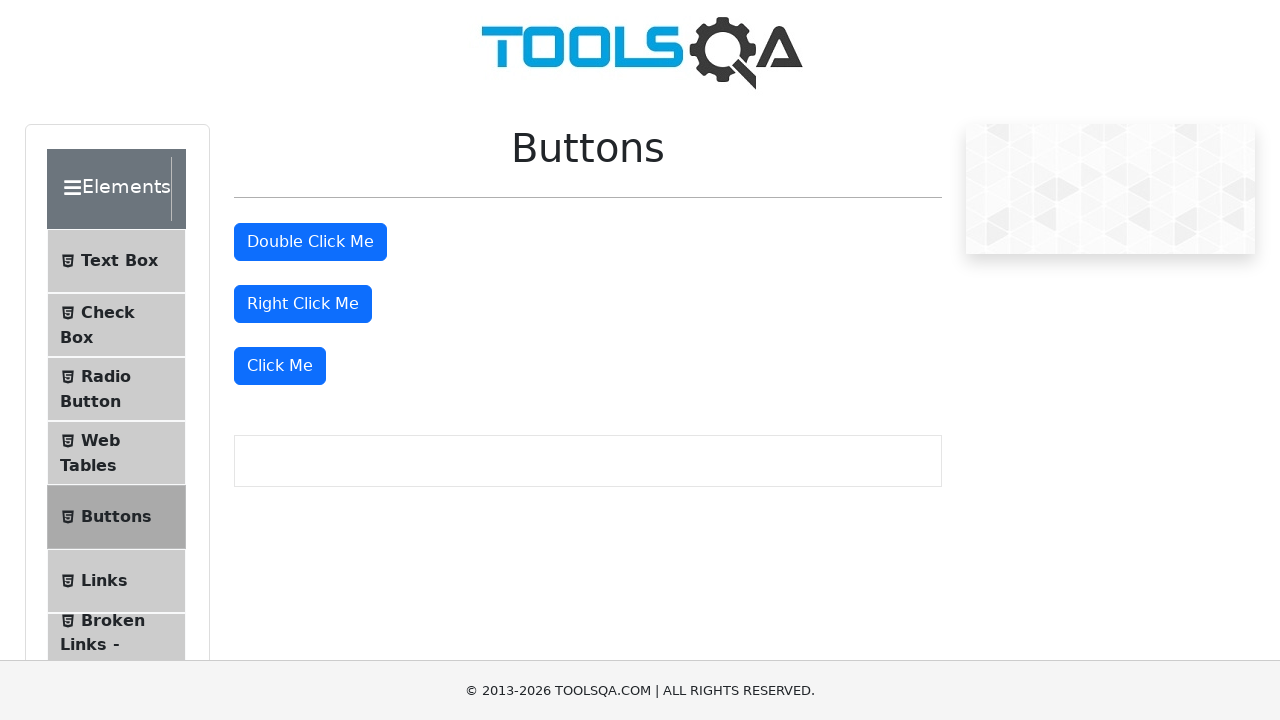

Double-clicked the double click button at (310, 242) on #doubleClickBtn
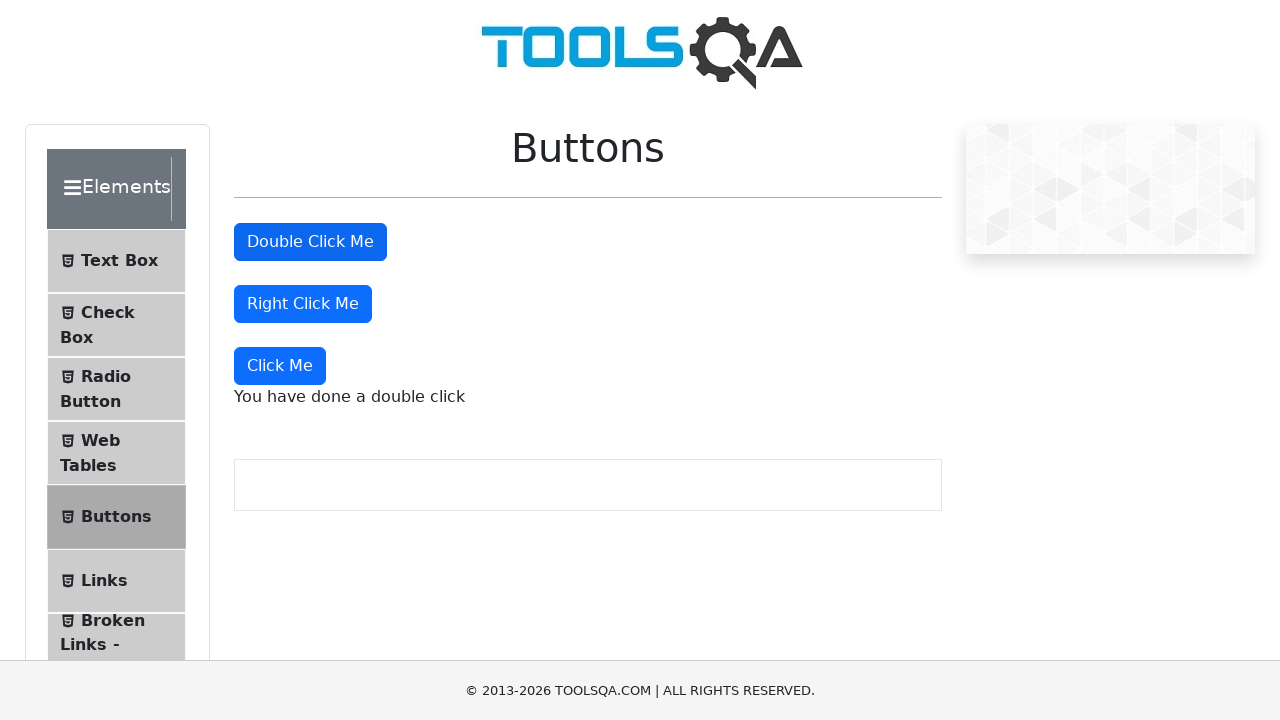

Located the double click message element
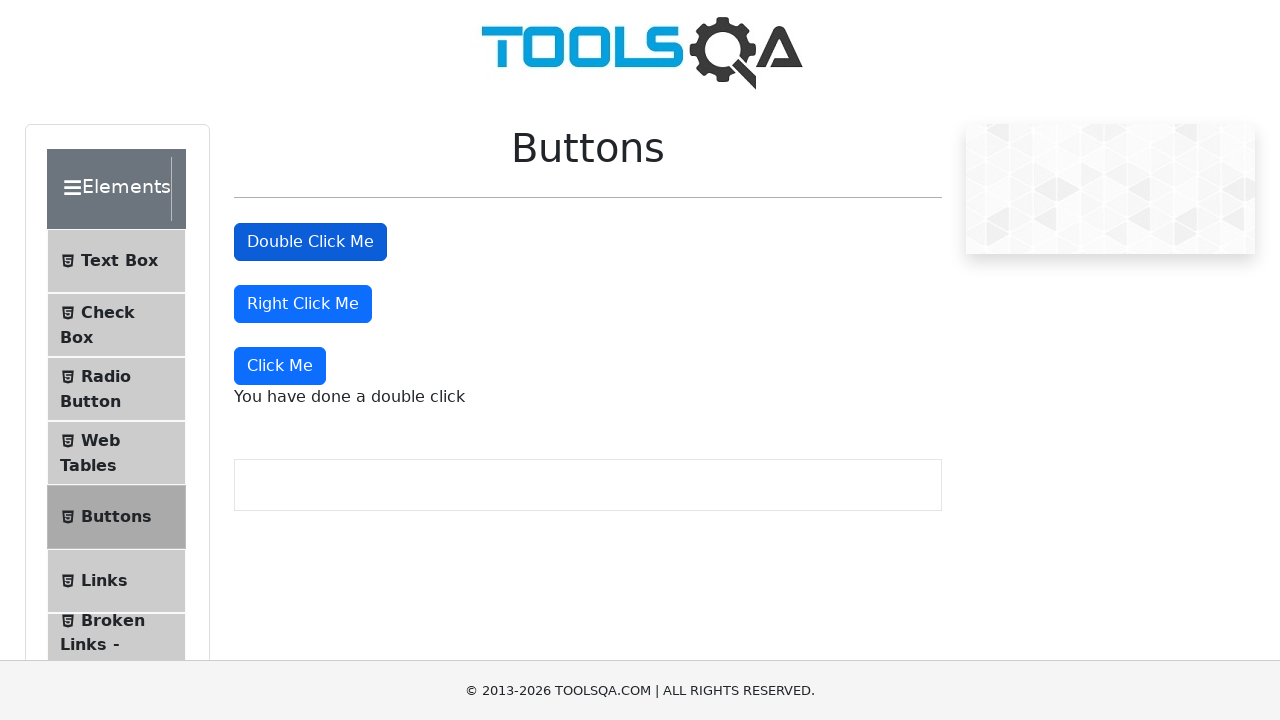

Double click success message appeared
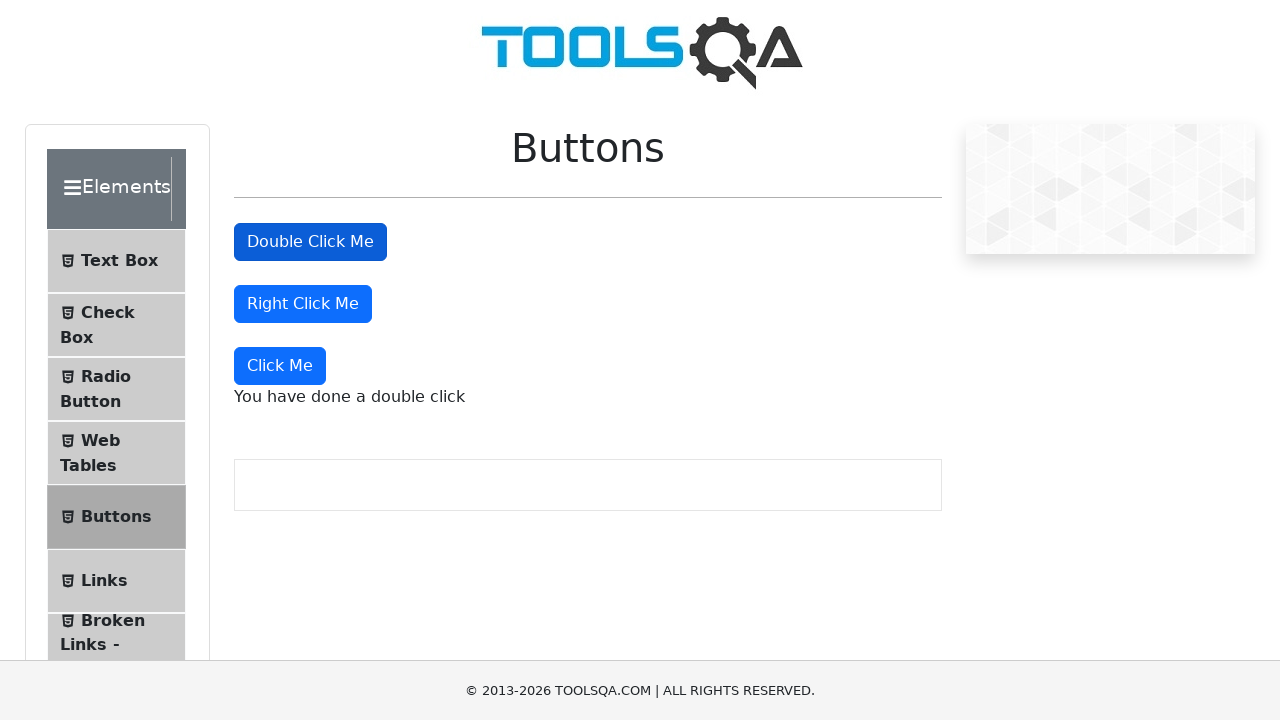

Verified success message contains correct text: 'You have done a double click'
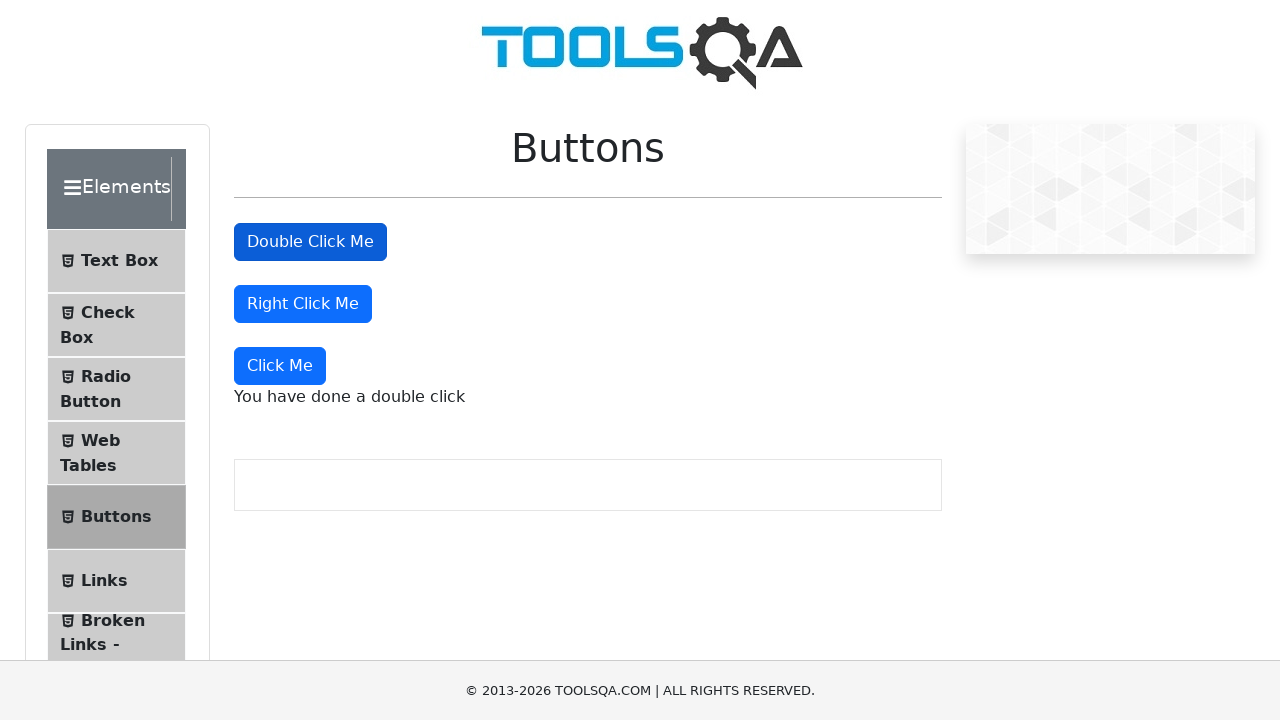

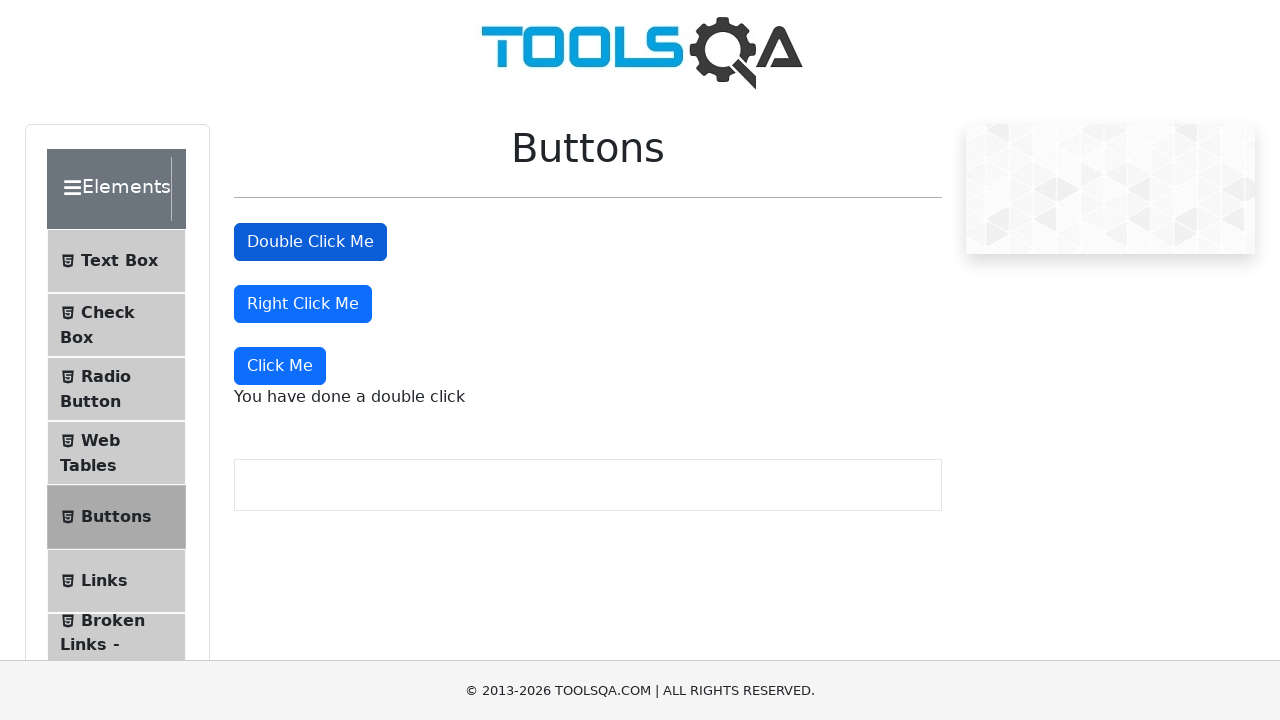